Tests that new todo items are appended to the bottom of the list by creating 3 items and verifying the count display.

Starting URL: https://demo.playwright.dev/todomvc

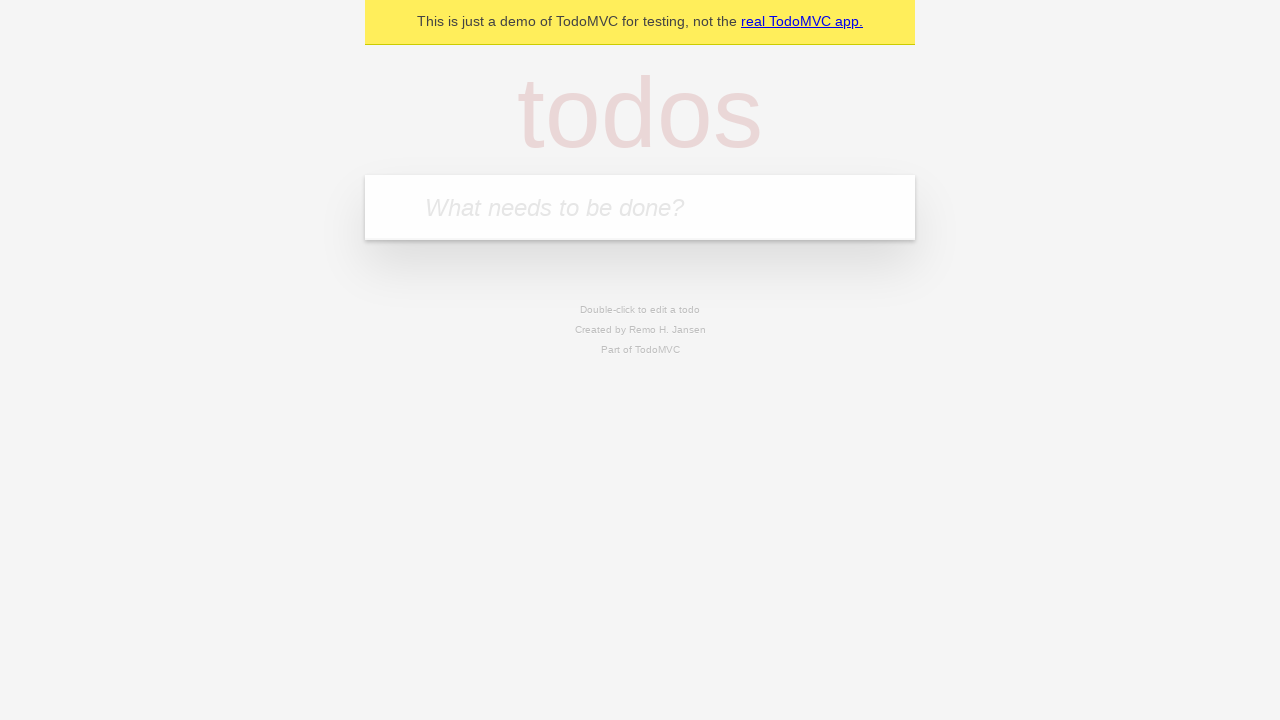

Located the todo input field
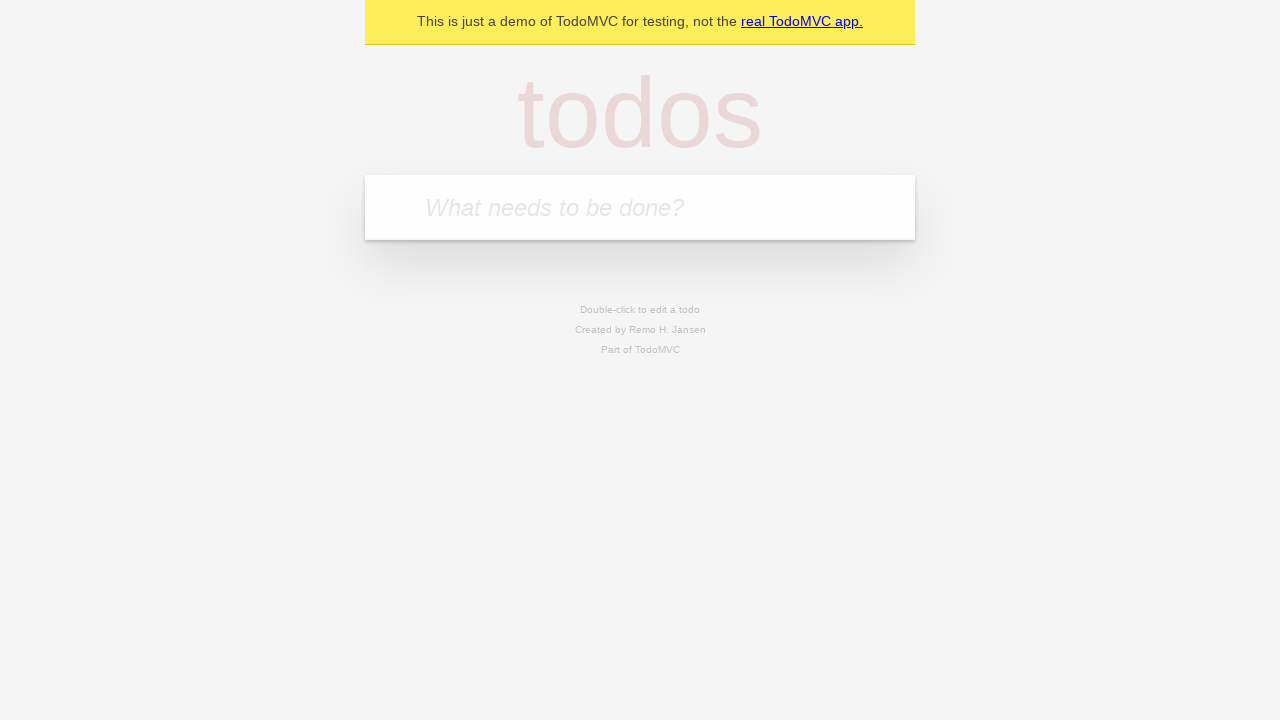

Filled first todo: 'buy some cheese' on internal:attr=[placeholder="What needs to be done?"i]
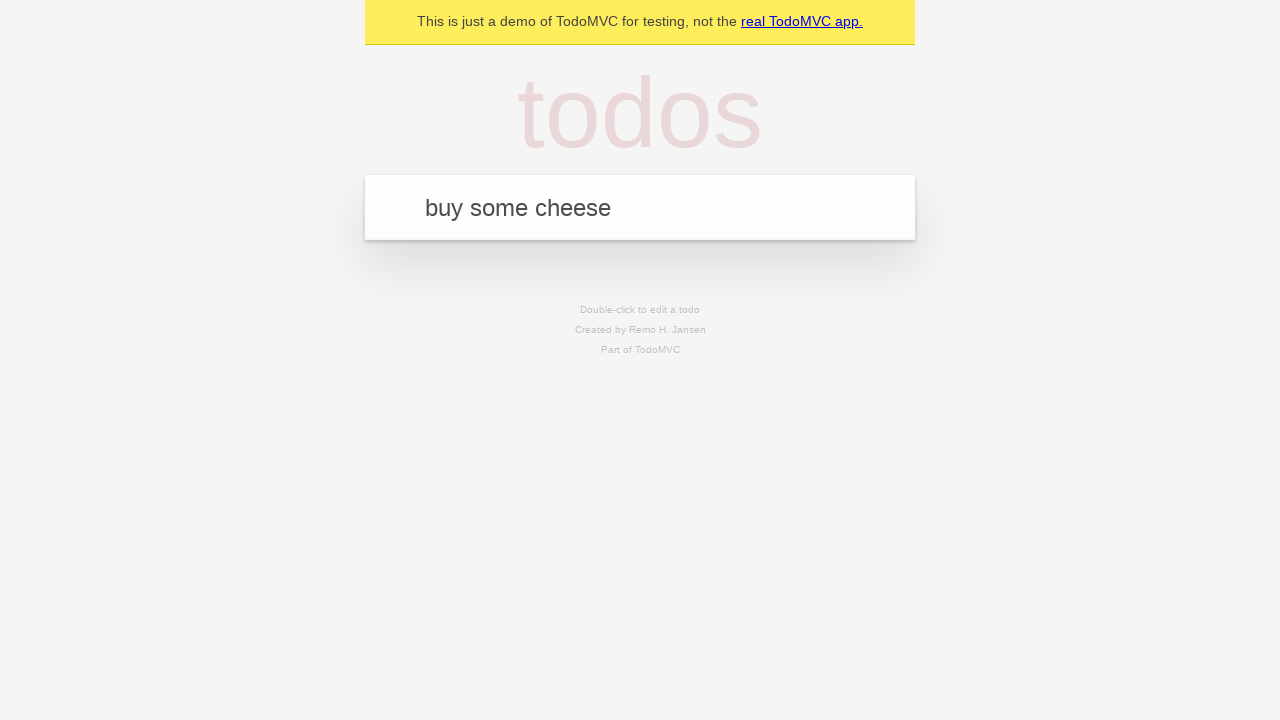

Pressed Enter to add first todo item on internal:attr=[placeholder="What needs to be done?"i]
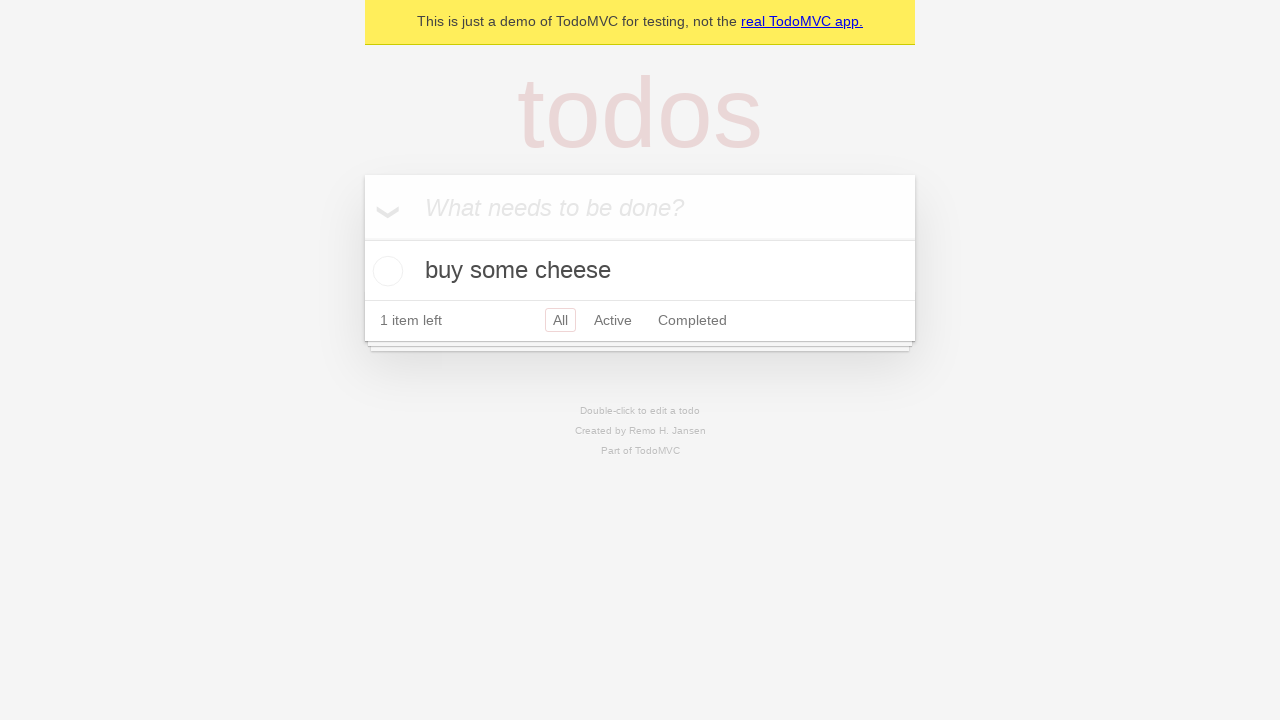

Filled second todo: 'feed the cat' on internal:attr=[placeholder="What needs to be done?"i]
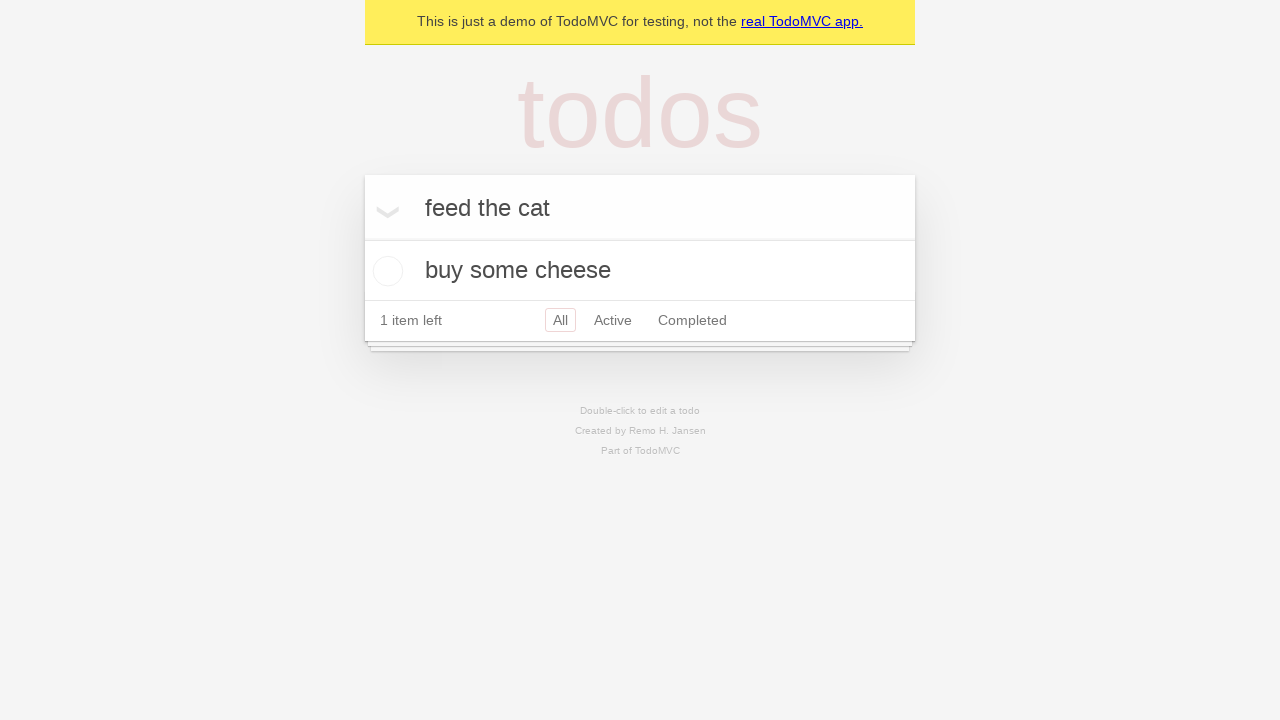

Pressed Enter to add second todo item on internal:attr=[placeholder="What needs to be done?"i]
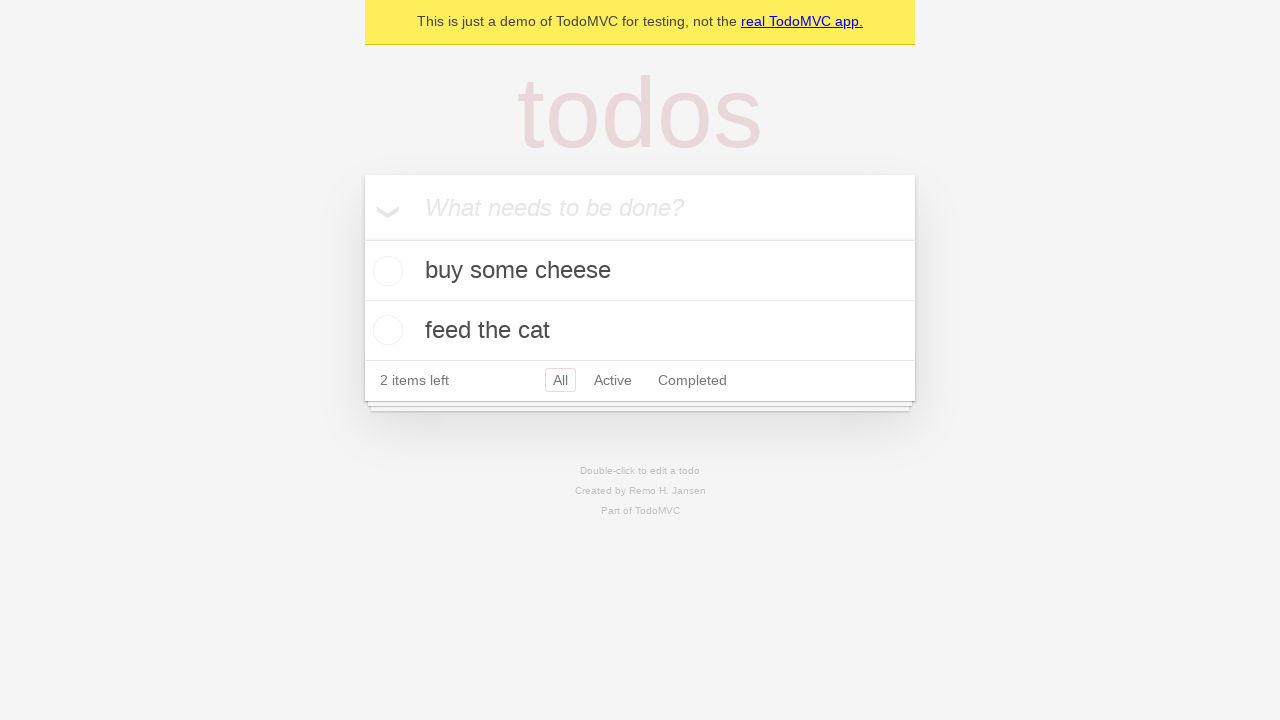

Filled third todo: 'book a doctors appointment' on internal:attr=[placeholder="What needs to be done?"i]
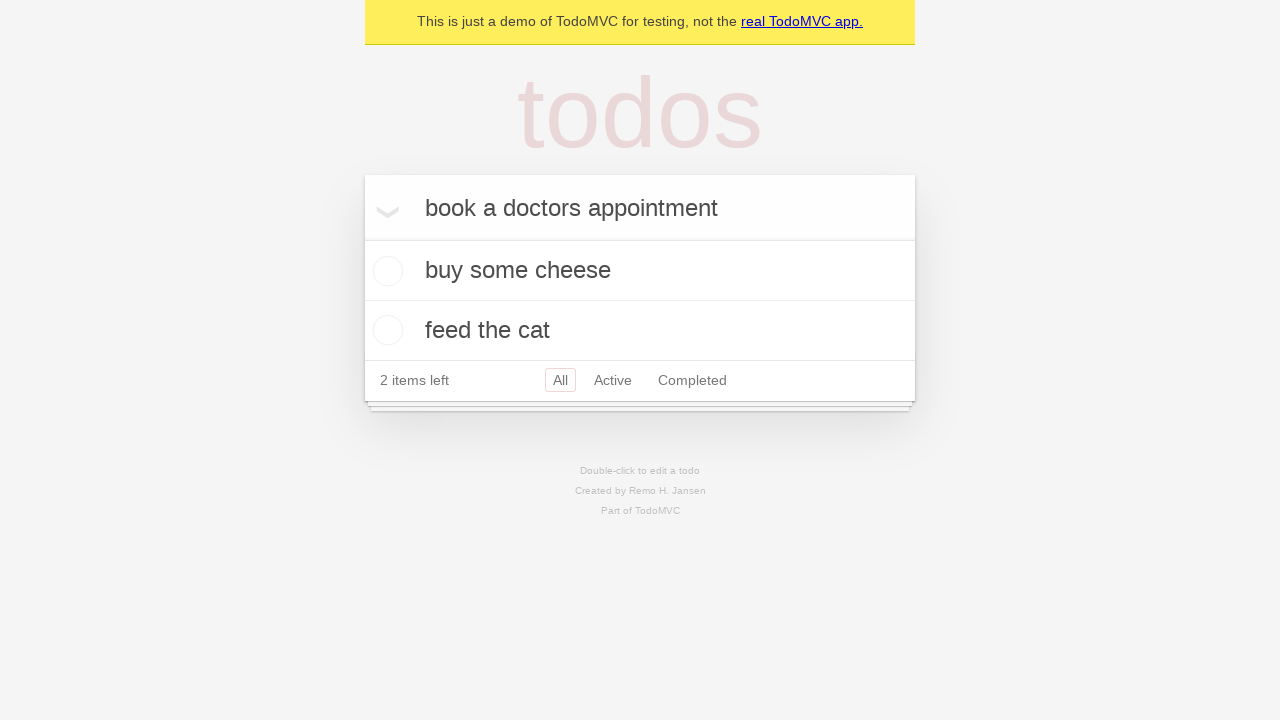

Pressed Enter to add third todo item on internal:attr=[placeholder="What needs to be done?"i]
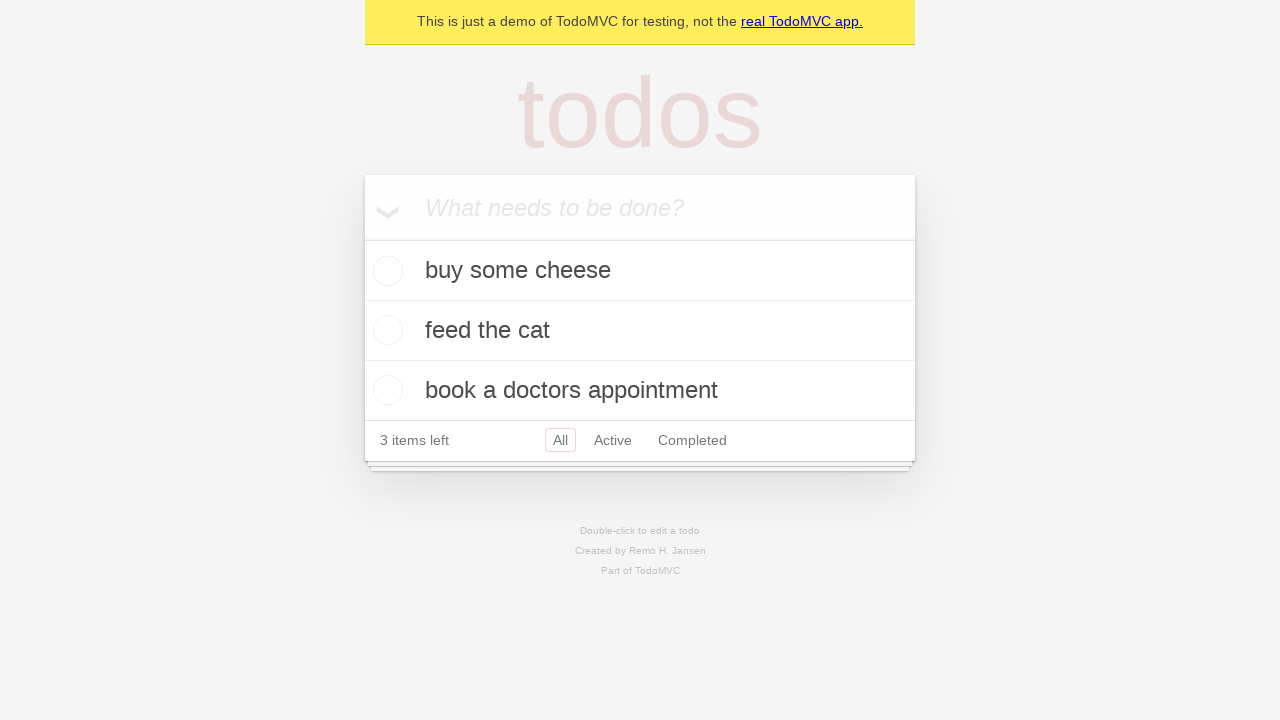

Verified that 3 items left counter is displayed
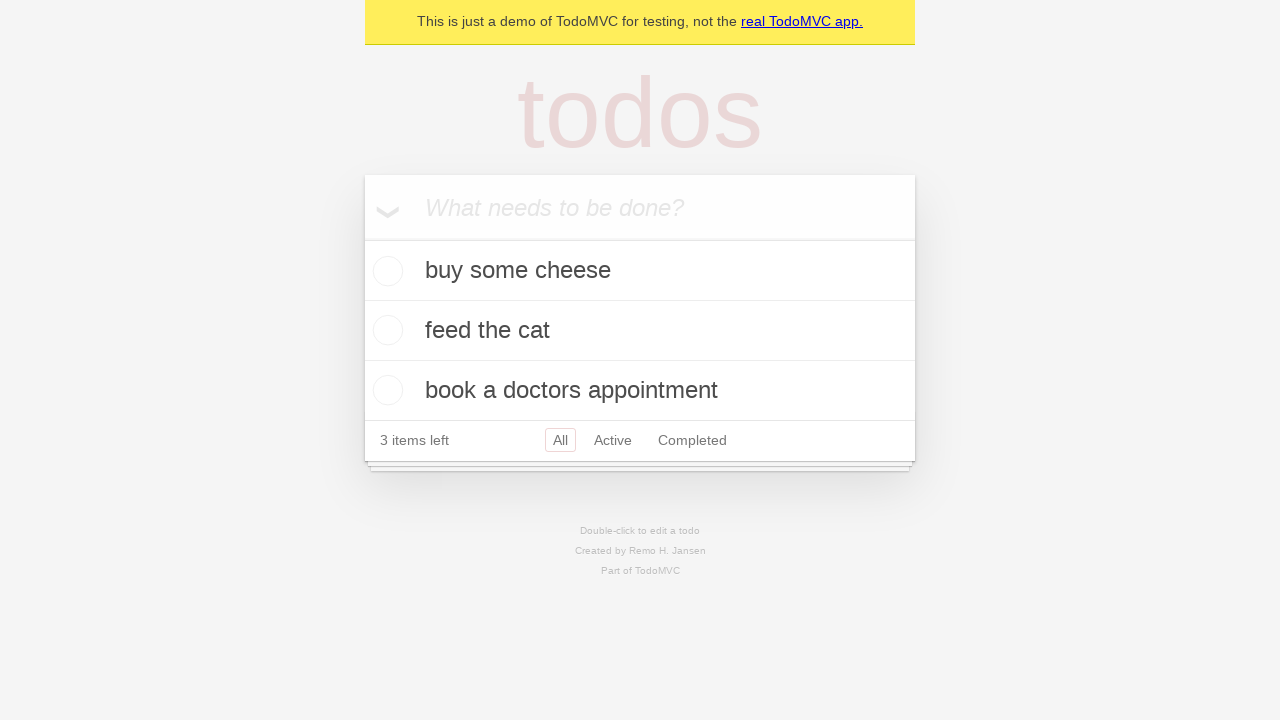

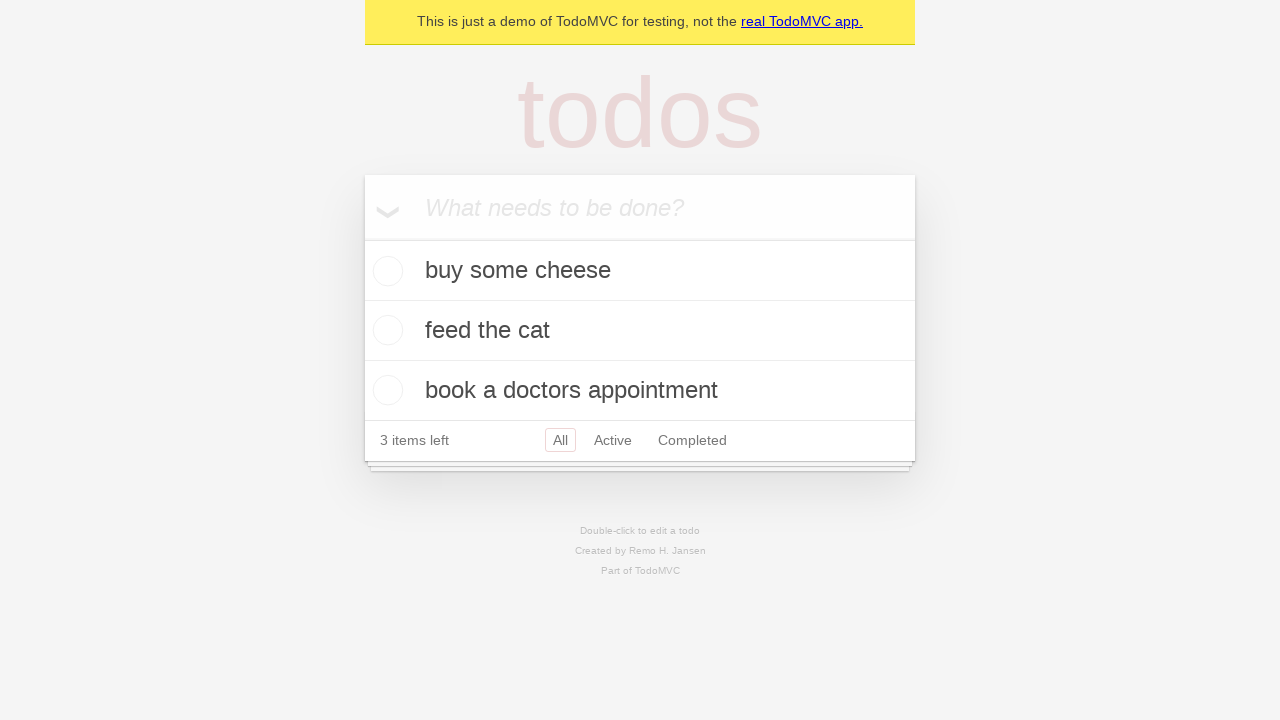